Tests a registration form by filling out all fields including text inputs, radio buttons, dropdowns, and checkboxes, then submitting the form and verifying the success message appears.

Starting URL: https://practice.cydeo.com/registration_form

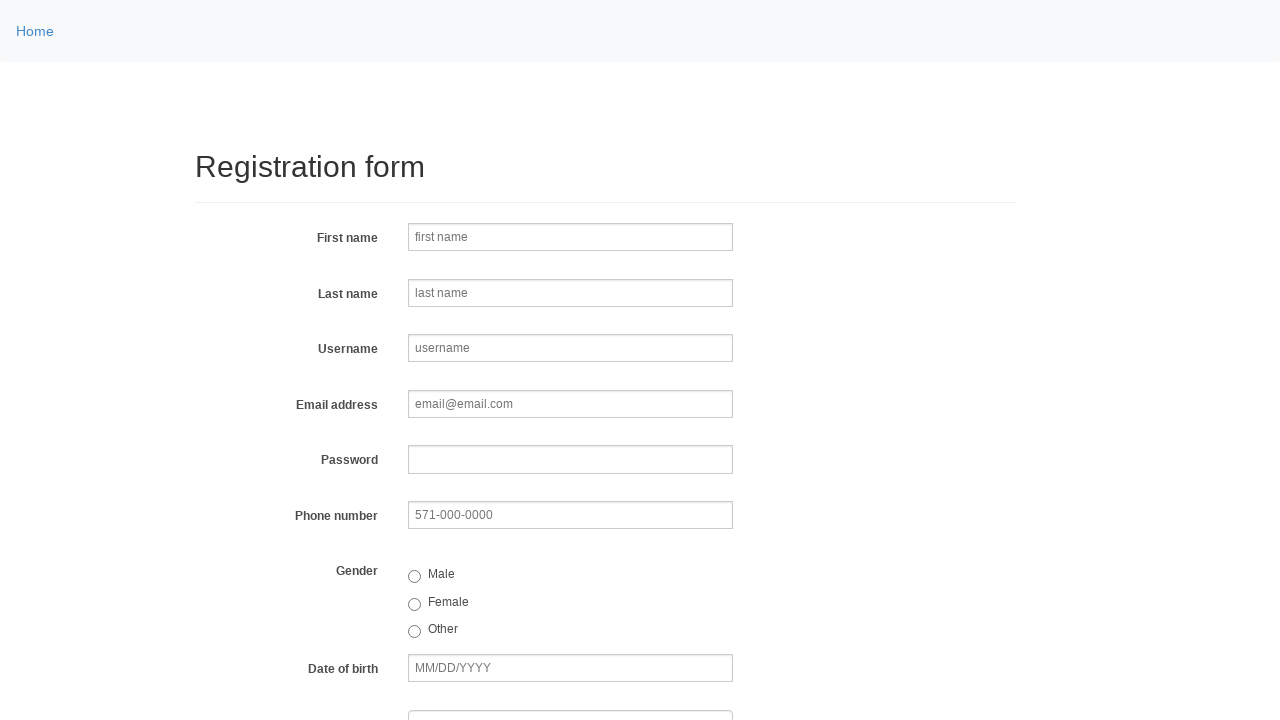

Filled first name field with 'John' on input[name='firstname']
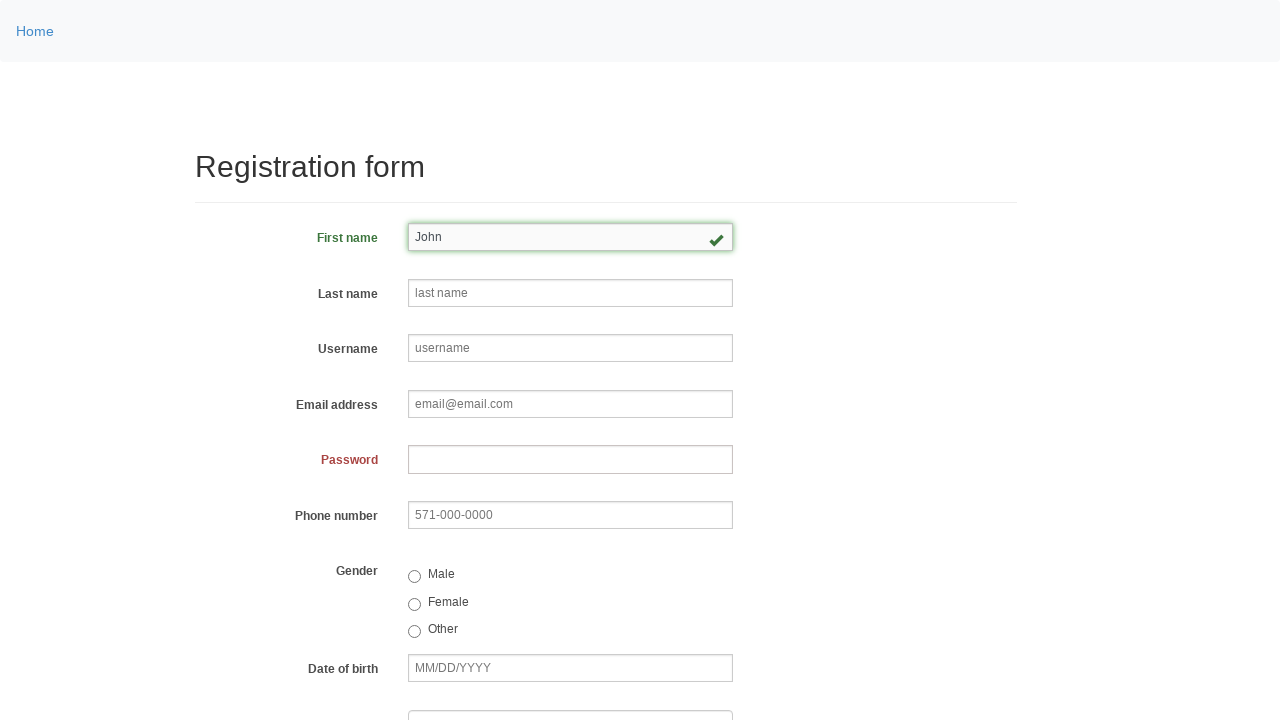

Filled last name field with 'Doe' on input[name='lastname']
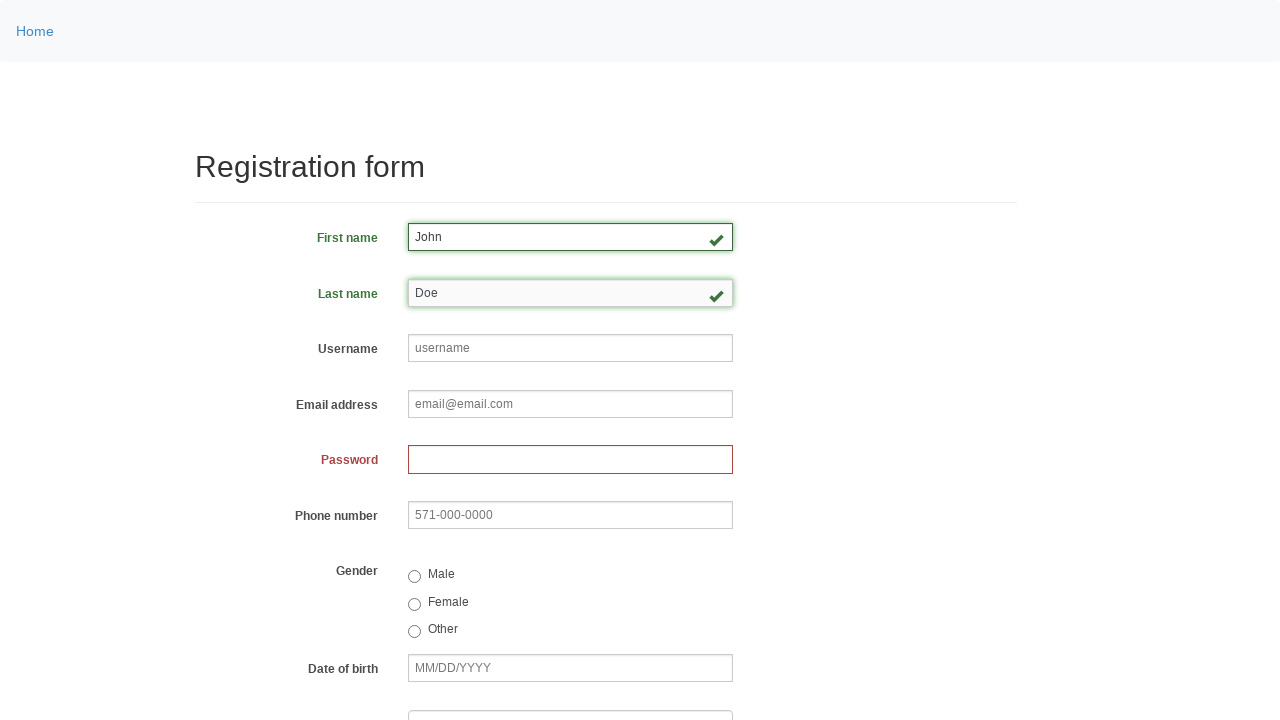

Filled username field with 'johndoe123' on input[name='username']
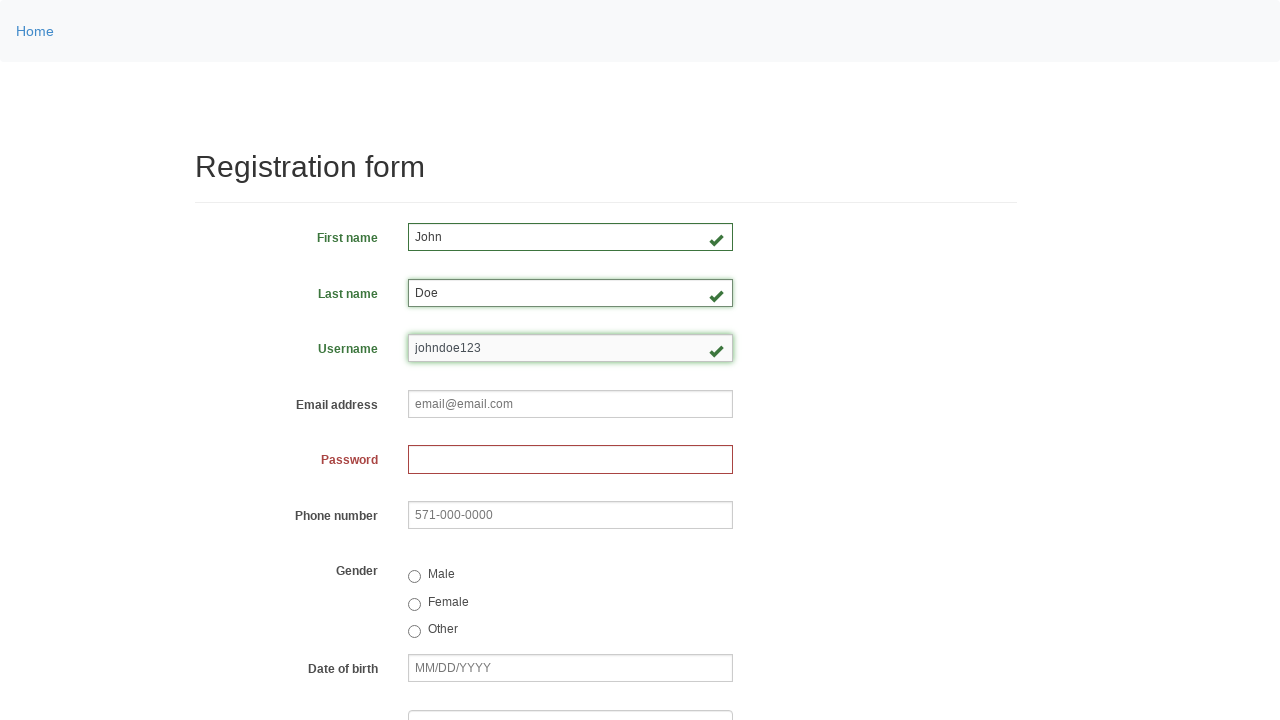

Filled email field with 'john.doe@example.com' on input[name='email']
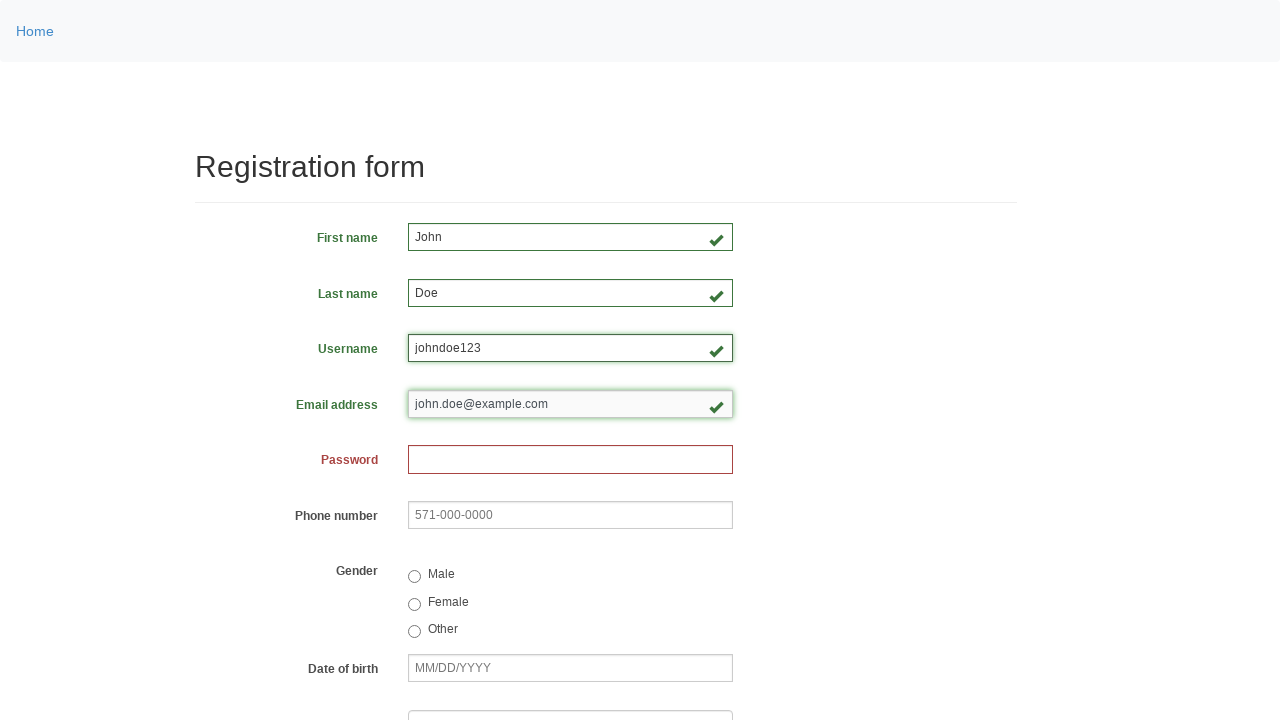

Filled password field with 'Password!123' on input[name='password']
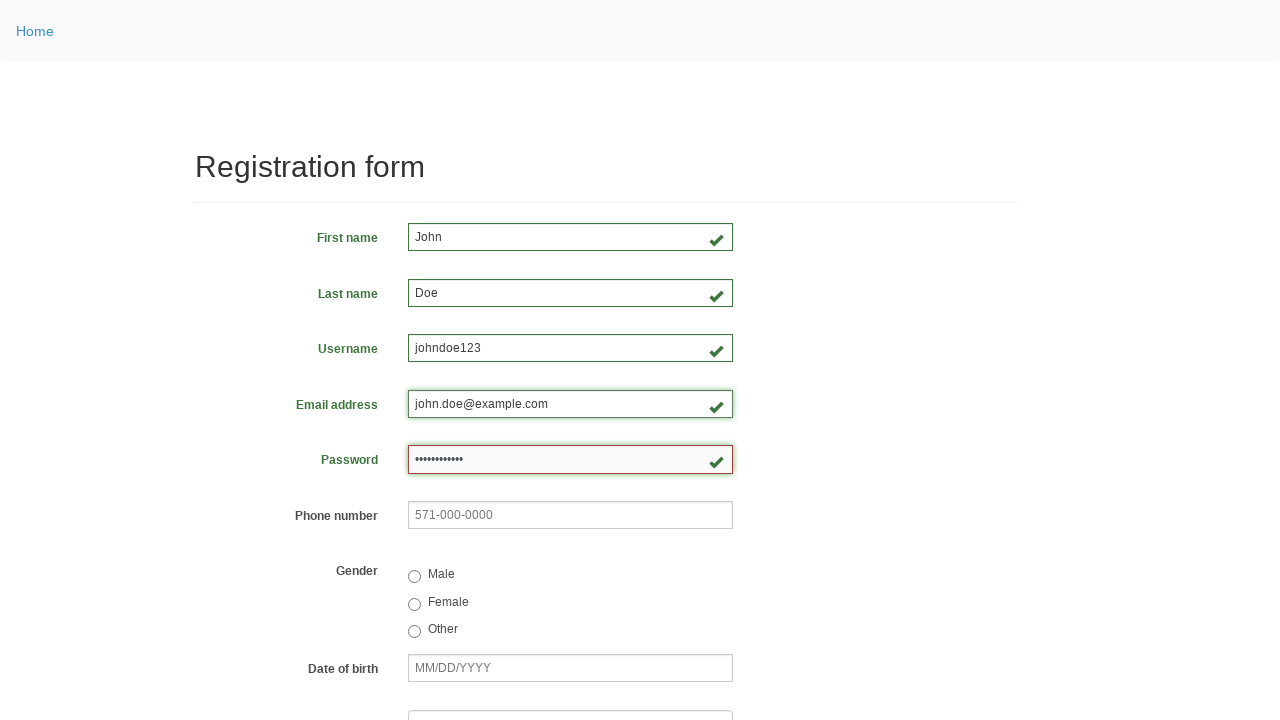

Filled phone field with '571-000-0000' on input[name='phone']
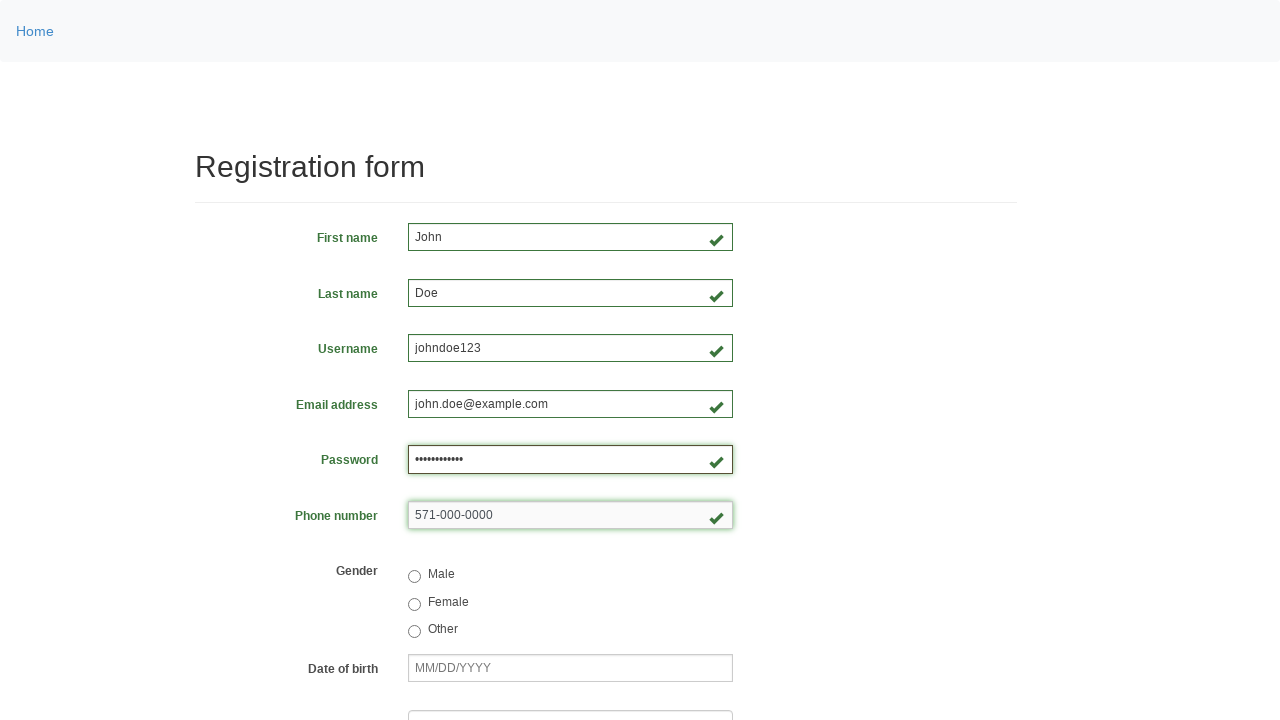

Filled birthday field with '01/01/1990' on input[name='birthday']
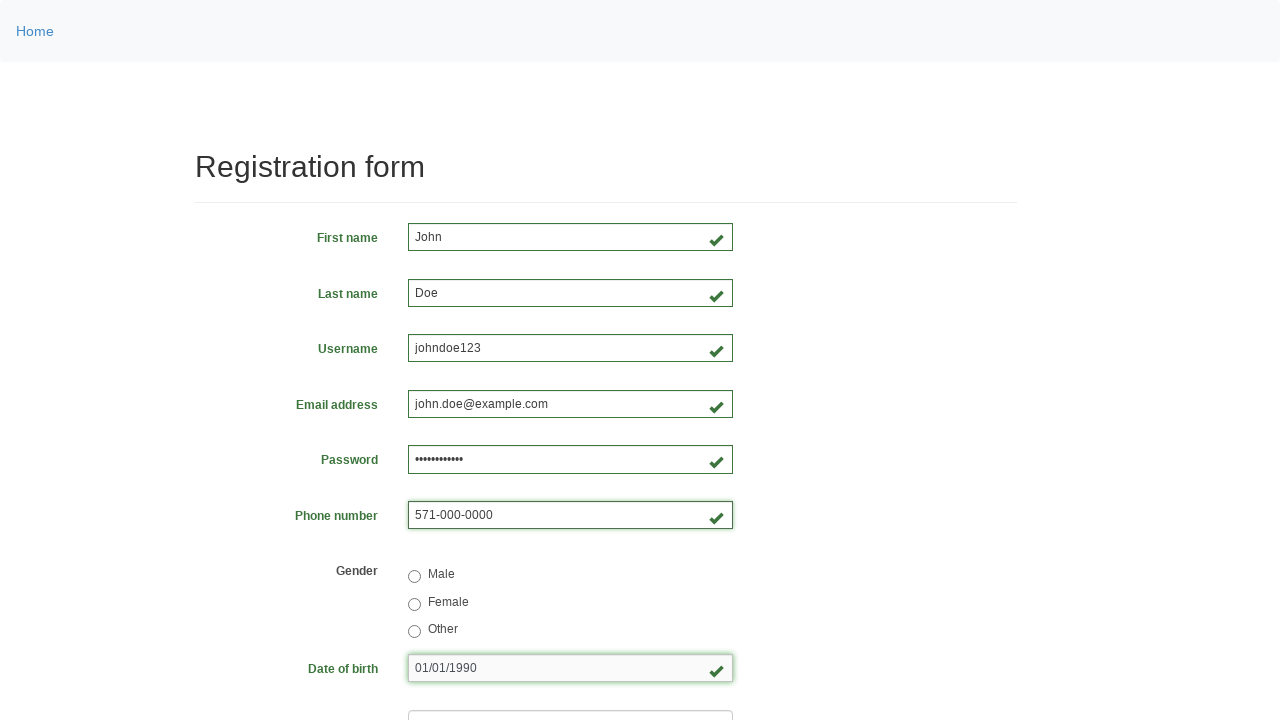

Selected 'male' radio button for gender at (414, 577) on input[name='gender'][value='male']
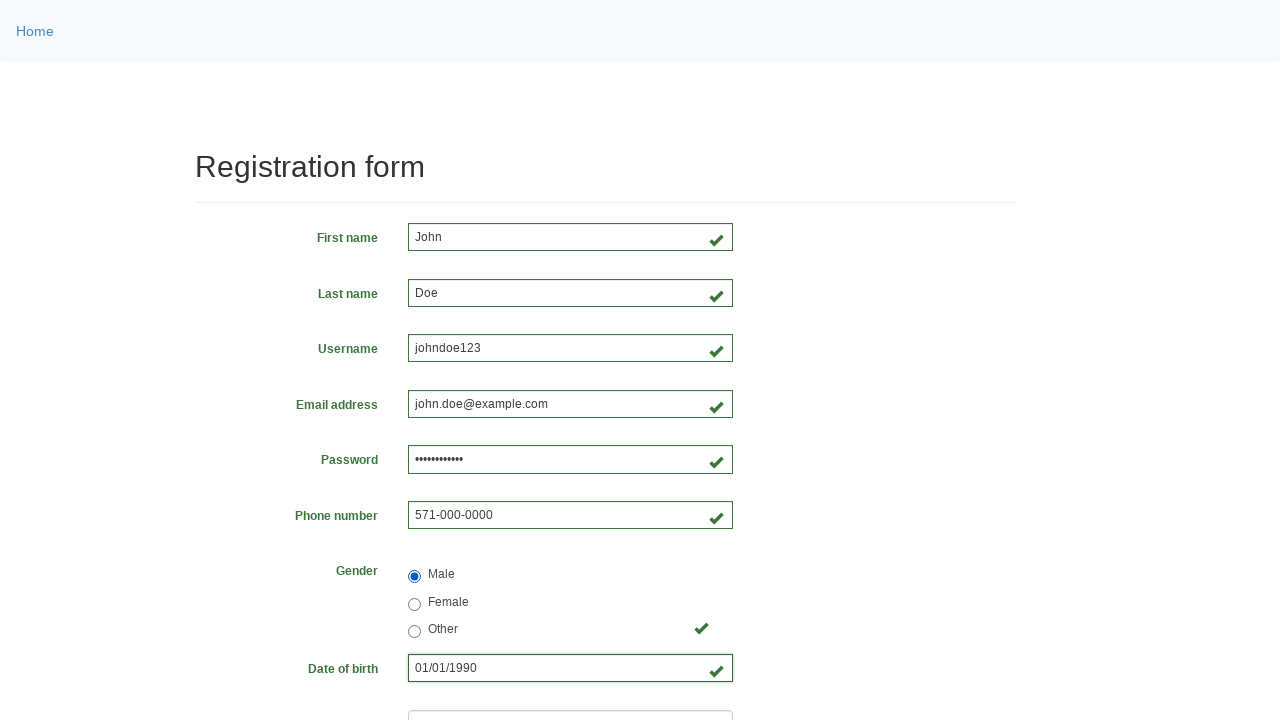

Selected 'DE' from department dropdown on select[name='department']
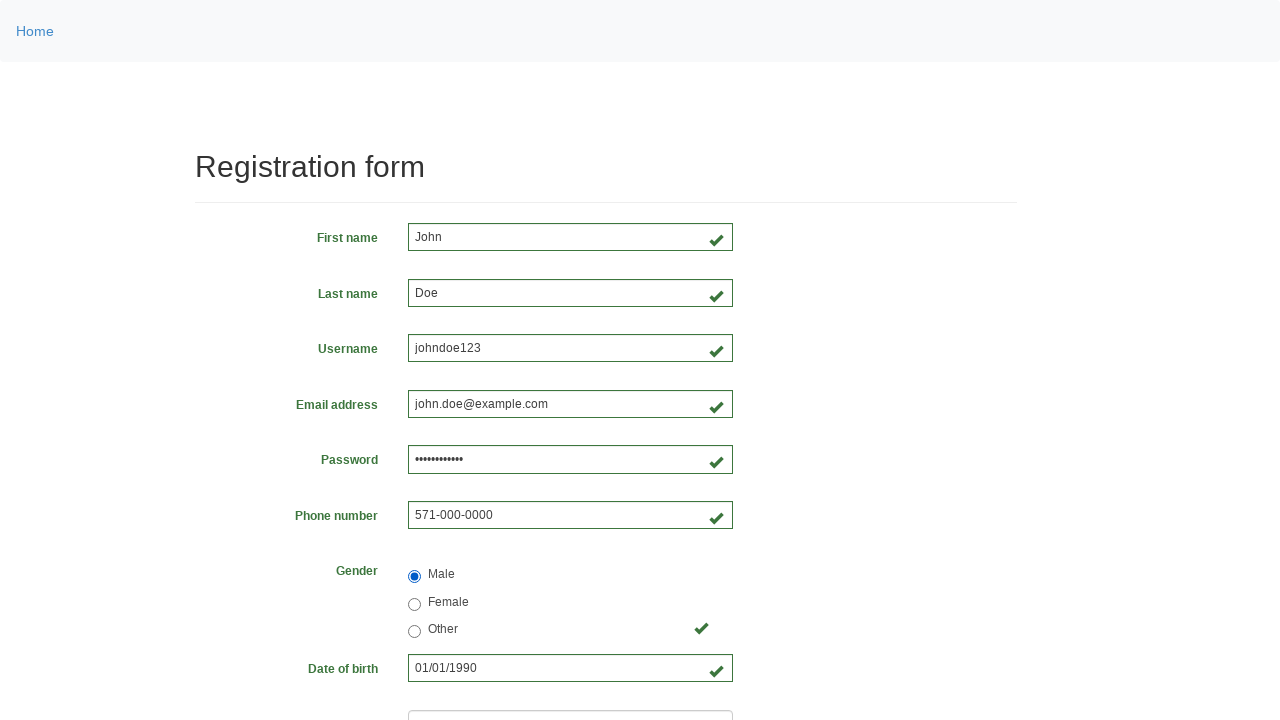

Selected 'Developer' from job title dropdown on select[name='job_title']
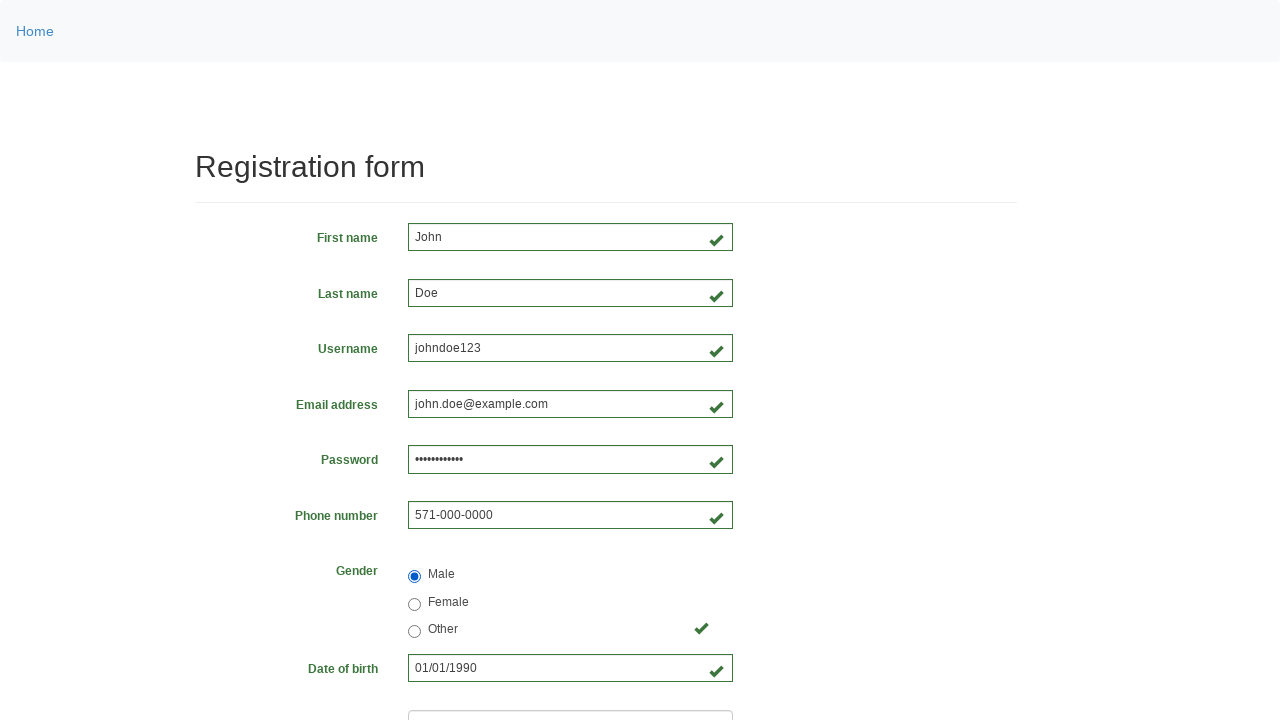

Checked C++ programming language checkbox at (414, 468) on #inlineCheckbox1
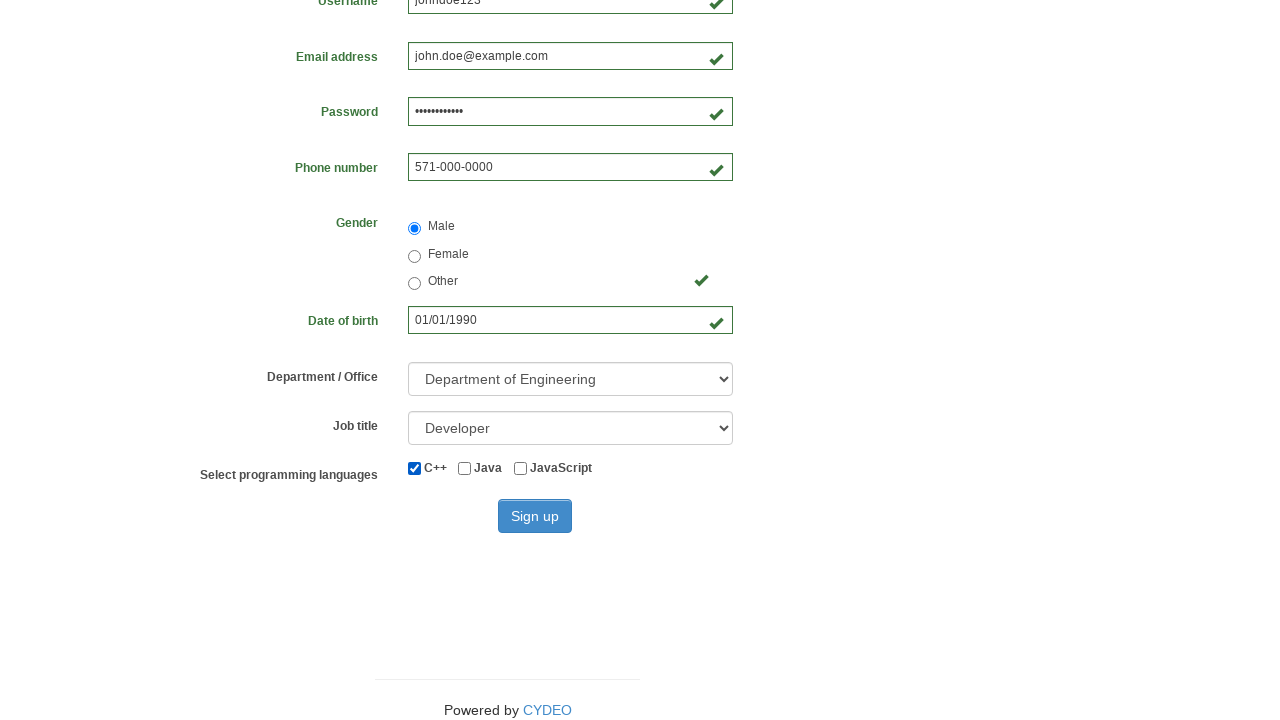

Checked Java programming language checkbox at (465, 468) on #inlineCheckbox2
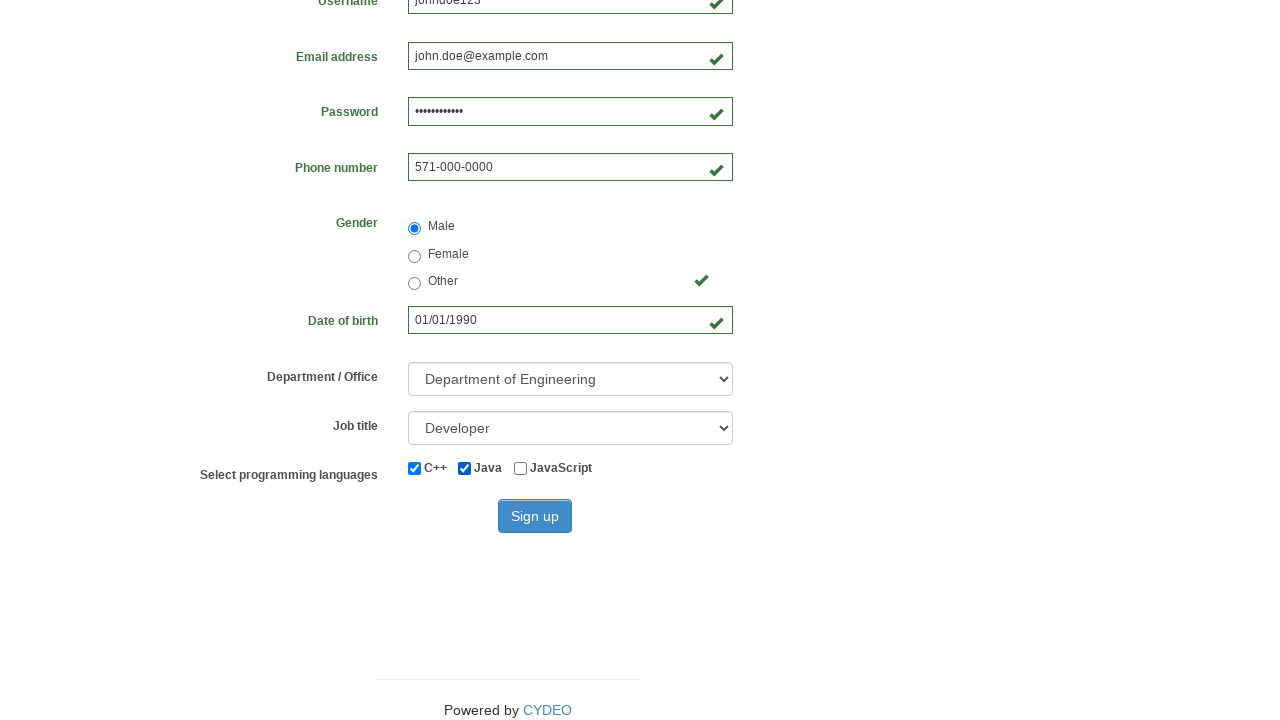

Checked JavaScript programming language checkbox at (520, 468) on #inlineCheckbox3
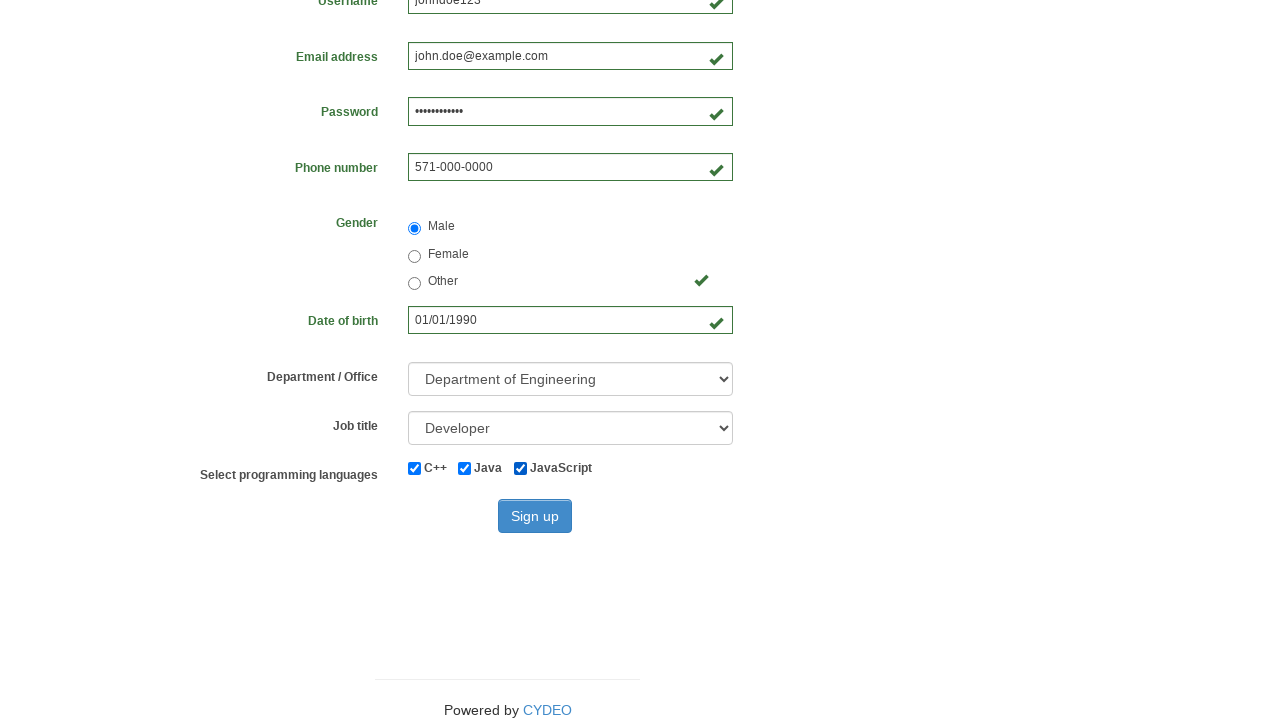

Sign up button became enabled
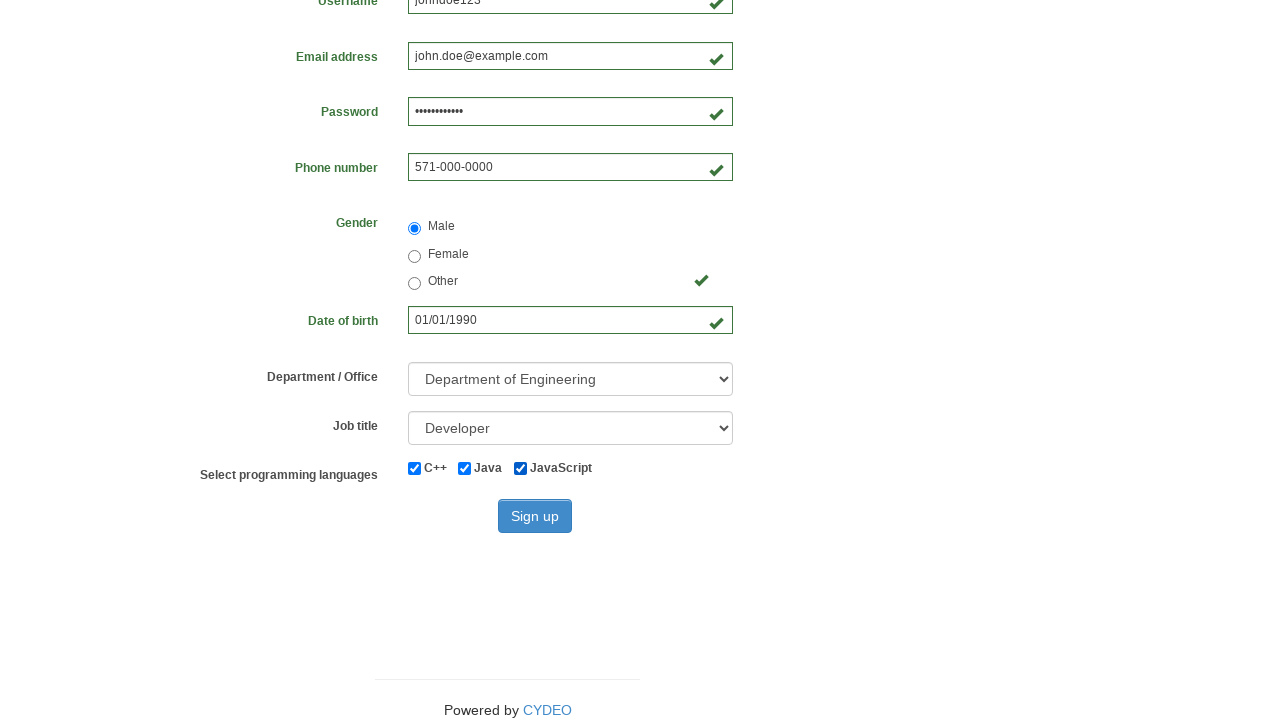

Clicked sign up button to submit registration form at (535, 516) on #wooden_spoon
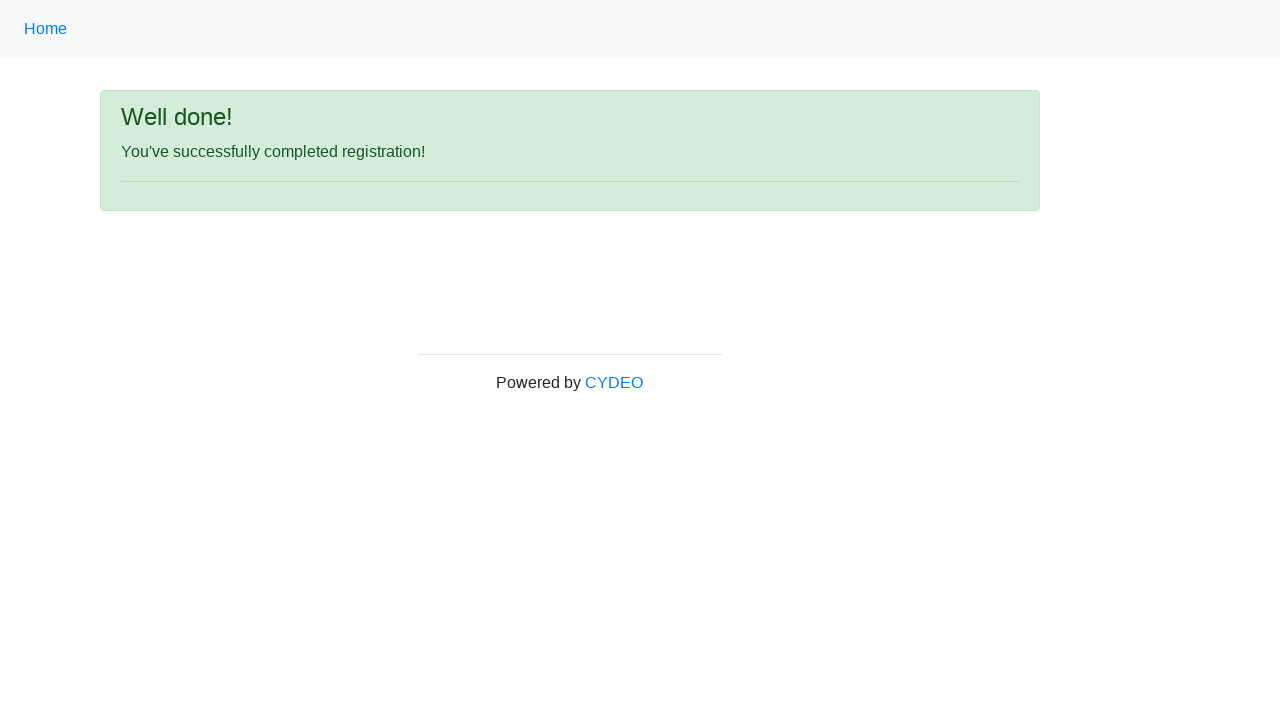

Registration success message appeared
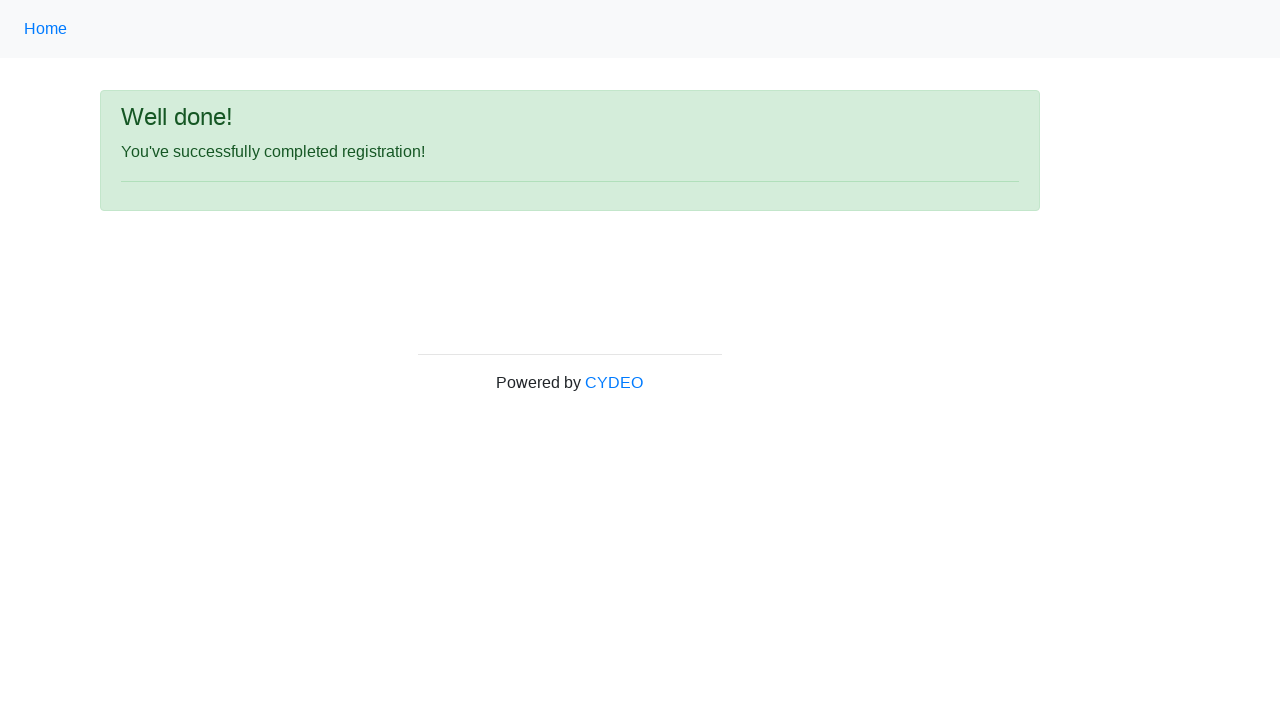

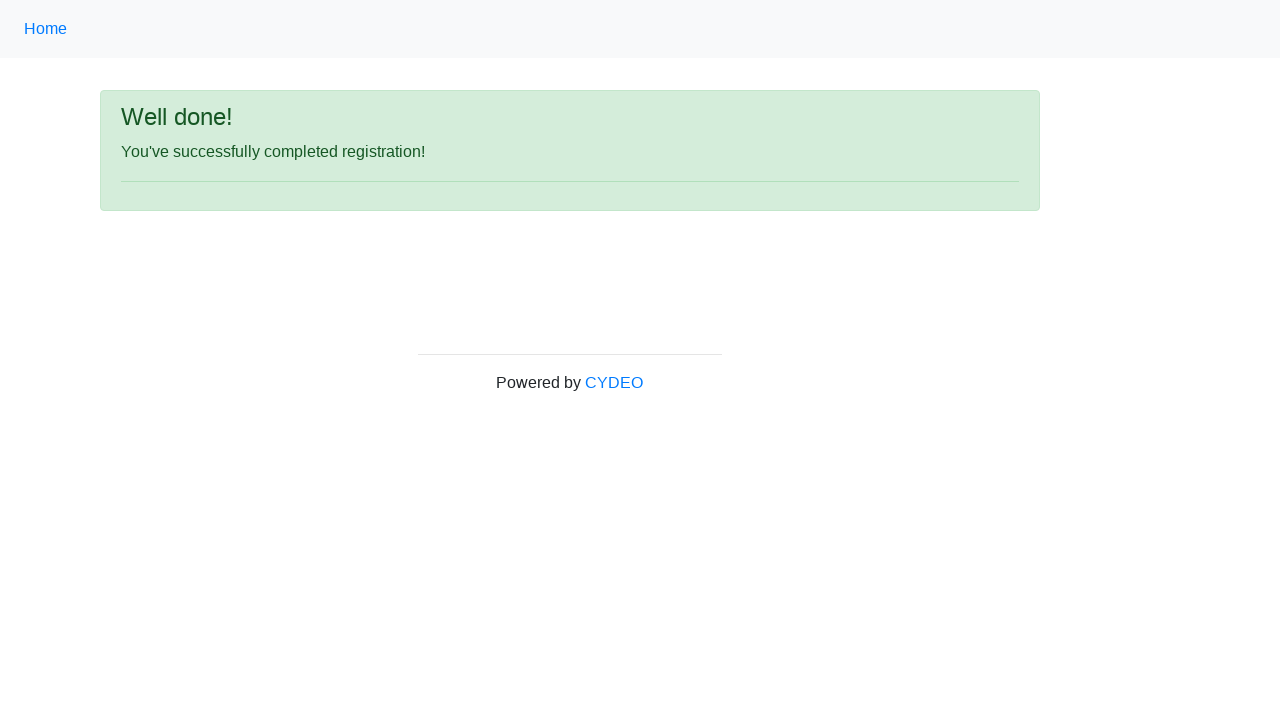